Tests that edits are saved when the input loses focus (blur event)

Starting URL: https://demo.playwright.dev/todomvc

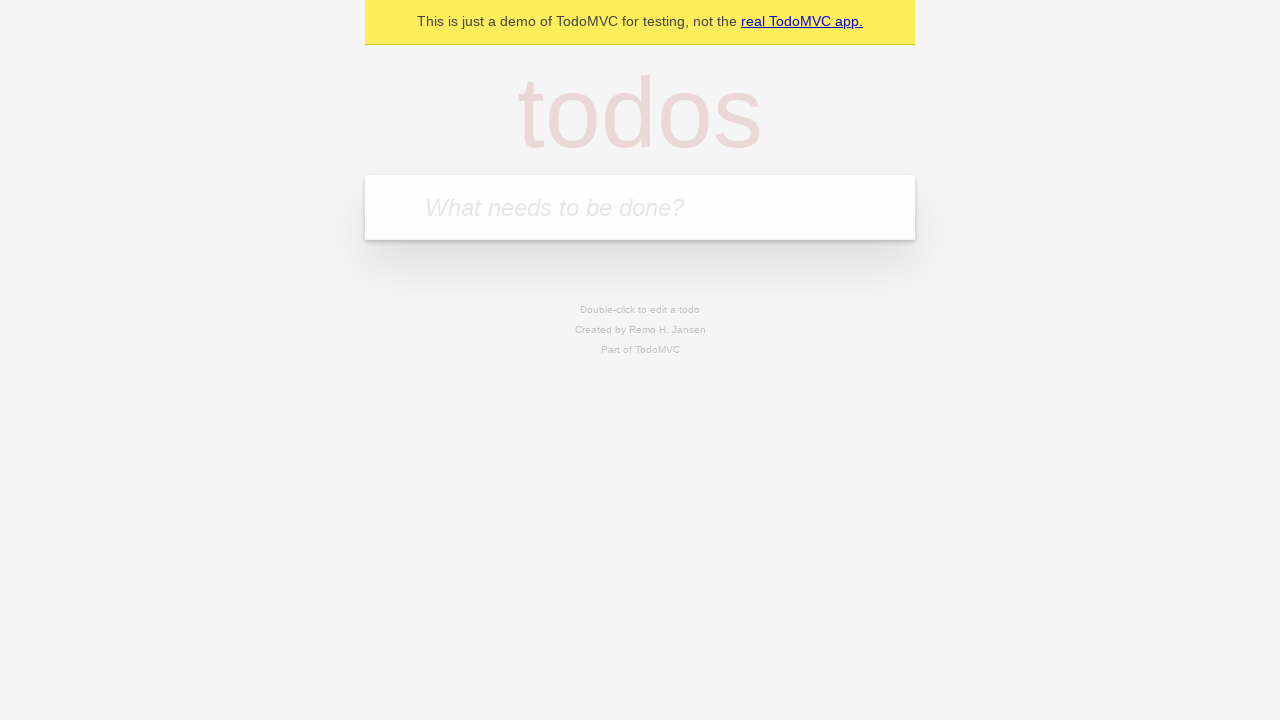

Filled input field with first todo: 'buy some cheese' on internal:attr=[placeholder="What needs to be done?"i]
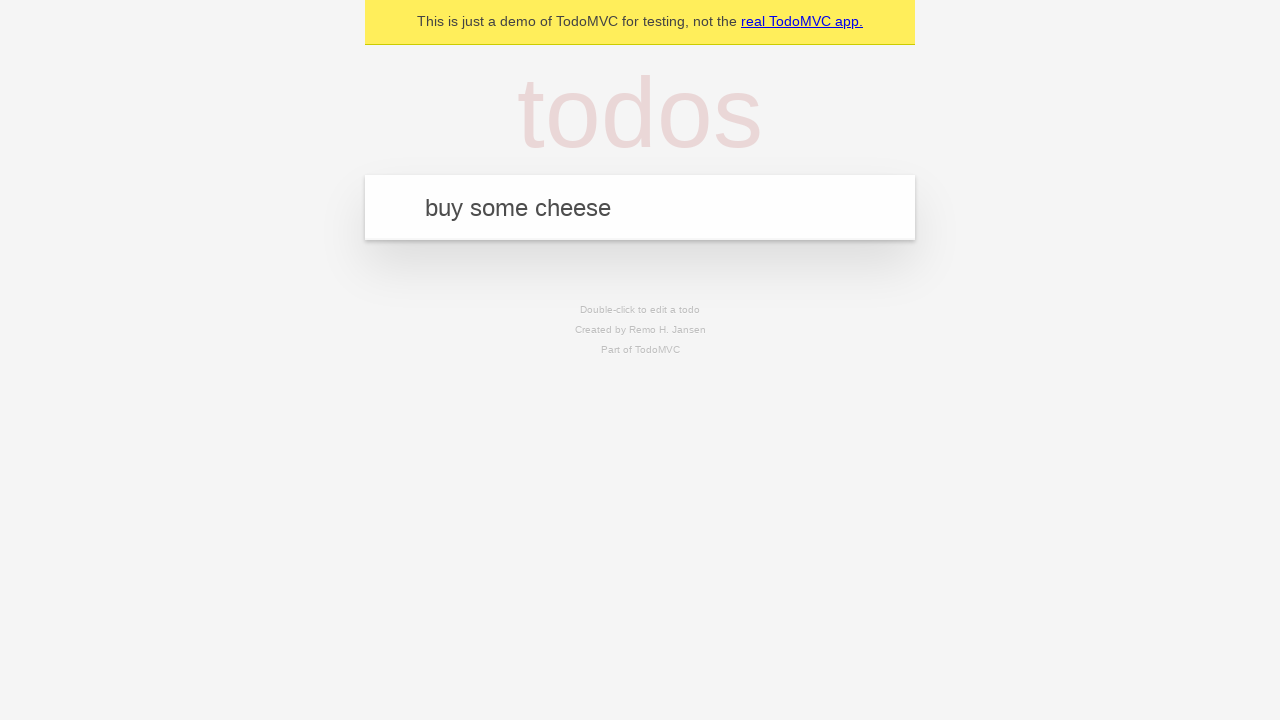

Pressed Enter to add first todo on internal:attr=[placeholder="What needs to be done?"i]
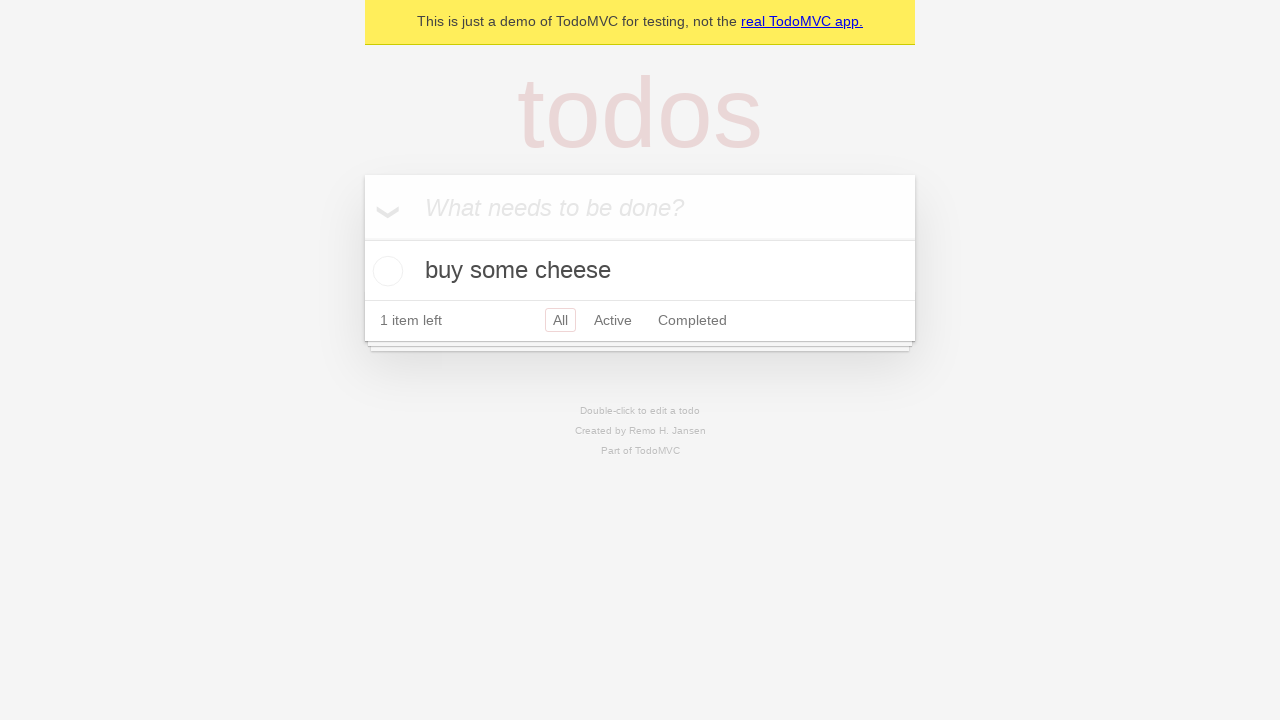

Filled input field with second todo: 'feed the cat' on internal:attr=[placeholder="What needs to be done?"i]
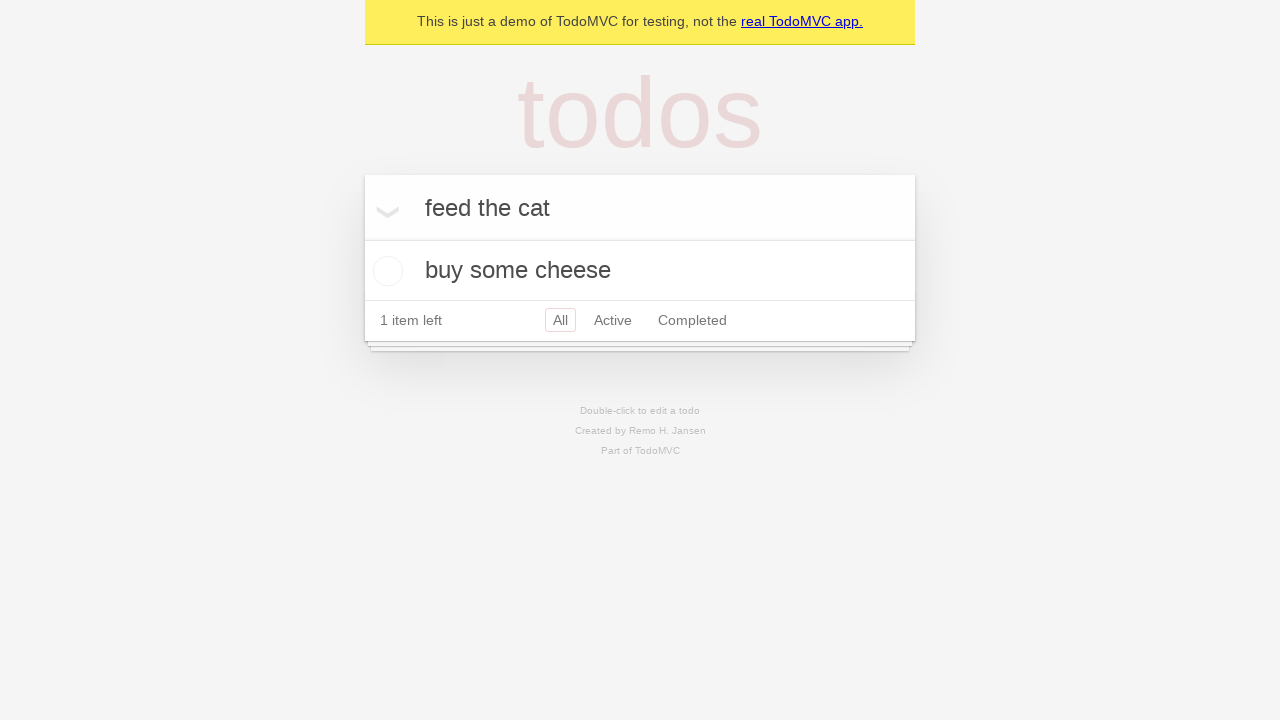

Pressed Enter to add second todo on internal:attr=[placeholder="What needs to be done?"i]
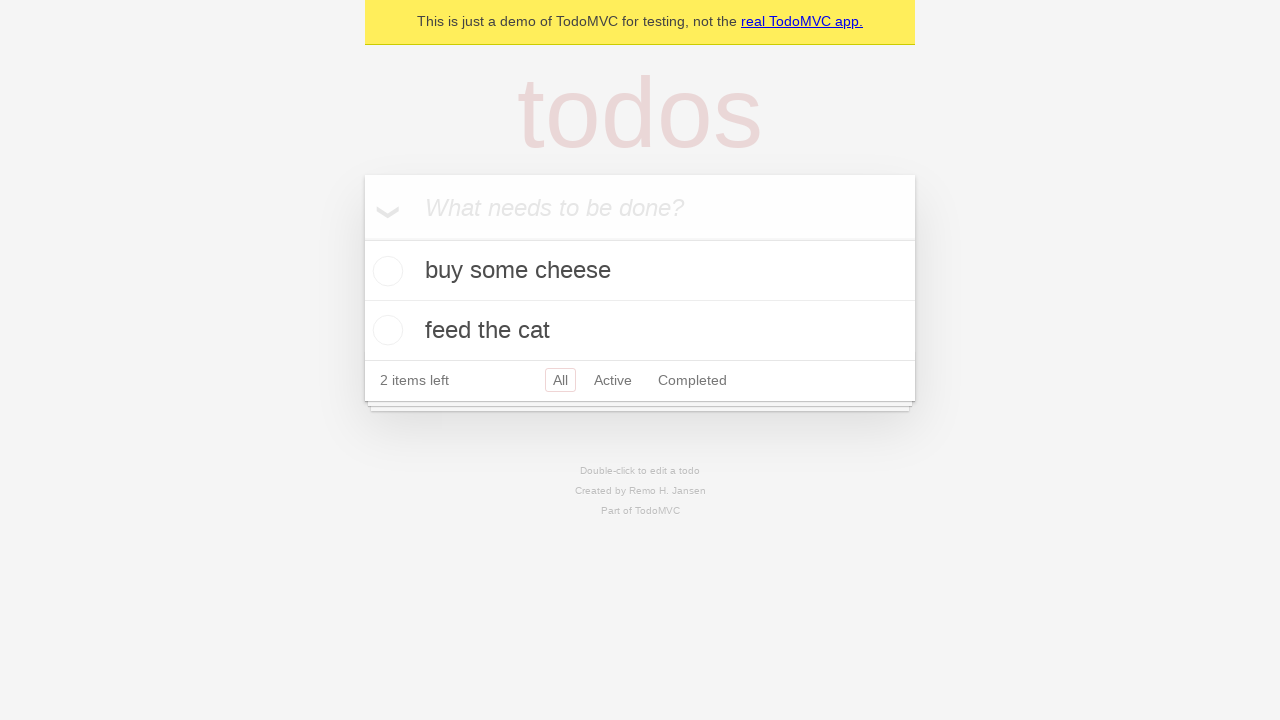

Filled input field with third todo: 'book a doctors appointment' on internal:attr=[placeholder="What needs to be done?"i]
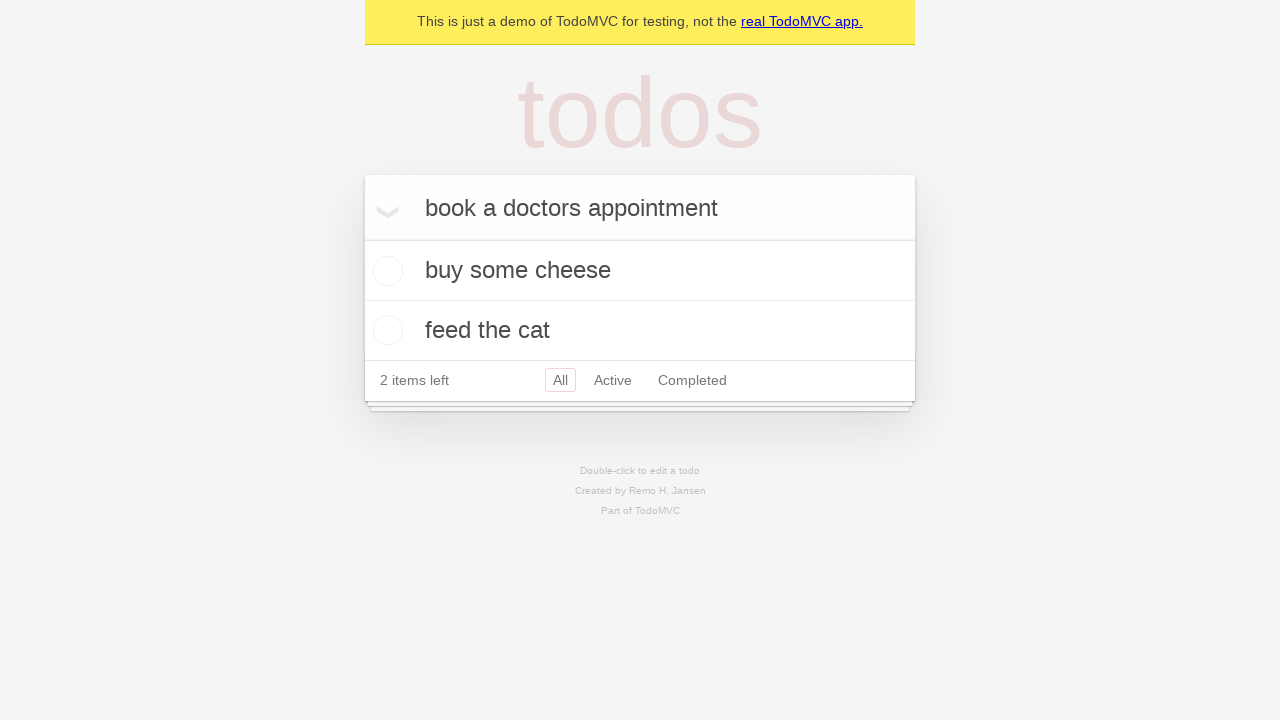

Pressed Enter to add third todo on internal:attr=[placeholder="What needs to be done?"i]
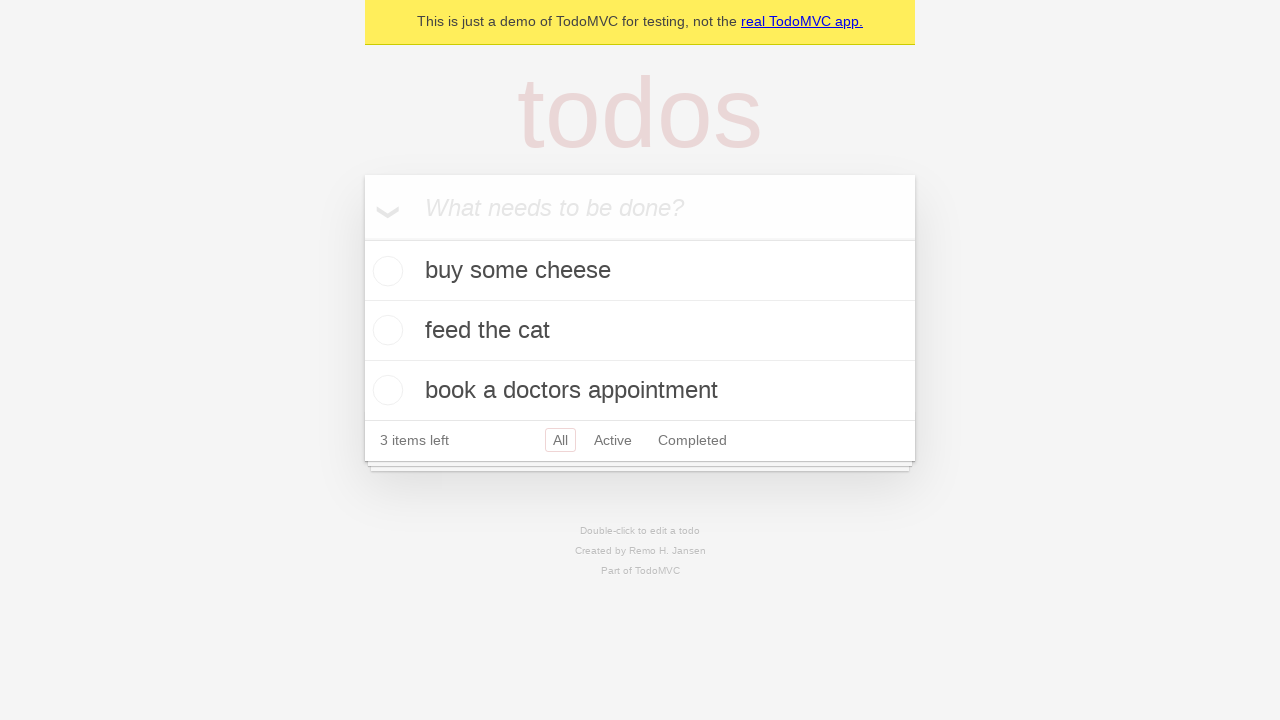

Waited for all three todo items to load
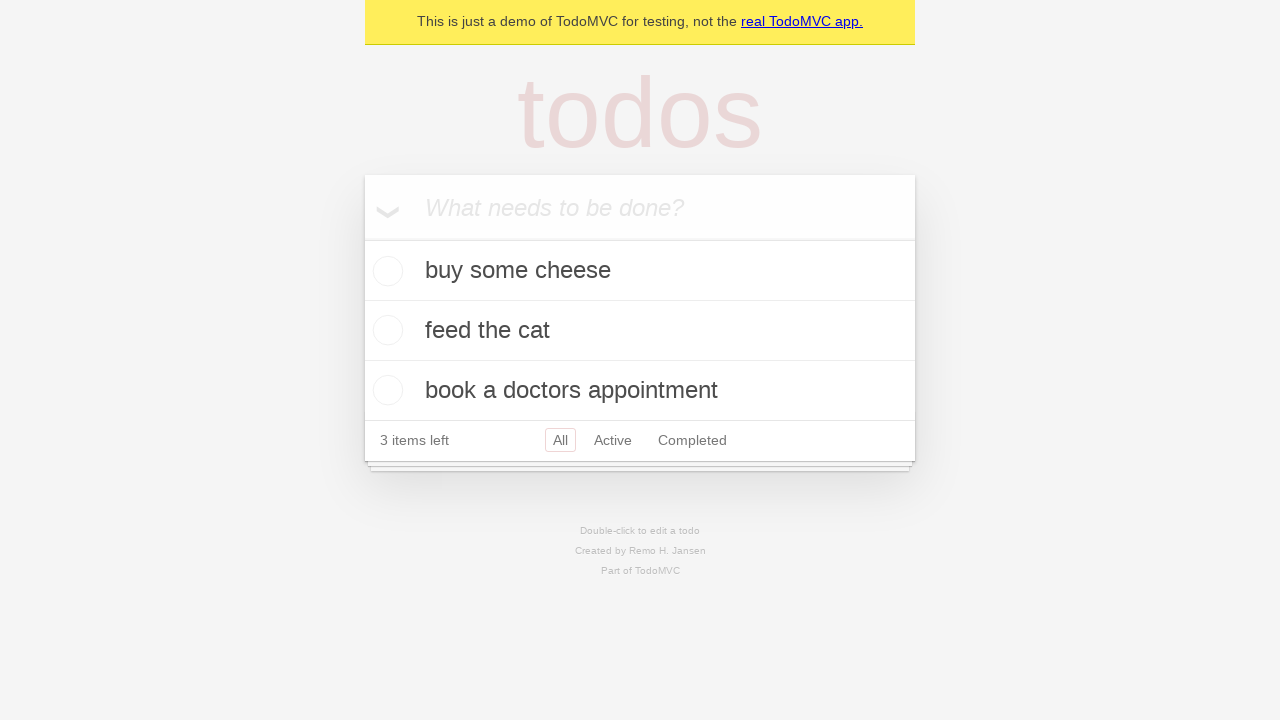

Double-clicked second todo item to enter edit mode at (640, 331) on [data-testid='todo-item'] >> nth=1
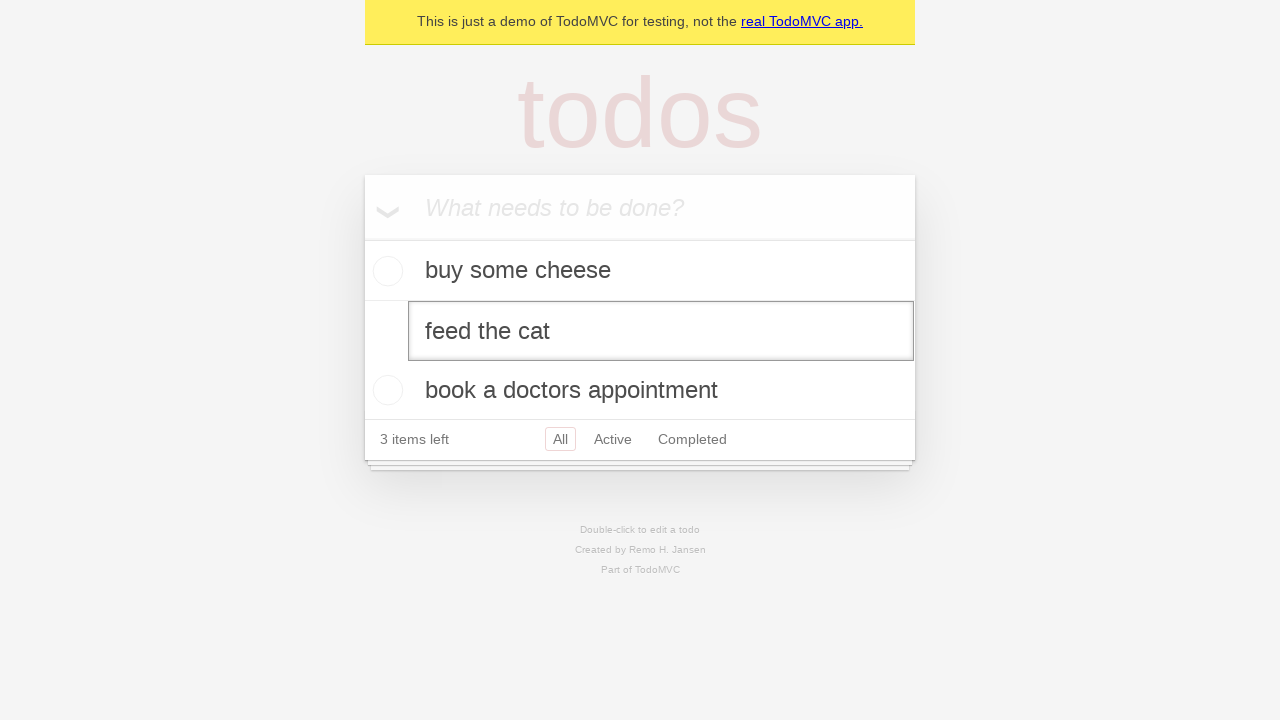

Filled edit textbox with new value: 'buy some sausages' on [data-testid='todo-item'] >> nth=1 >> internal:role=textbox[name="Edit"i]
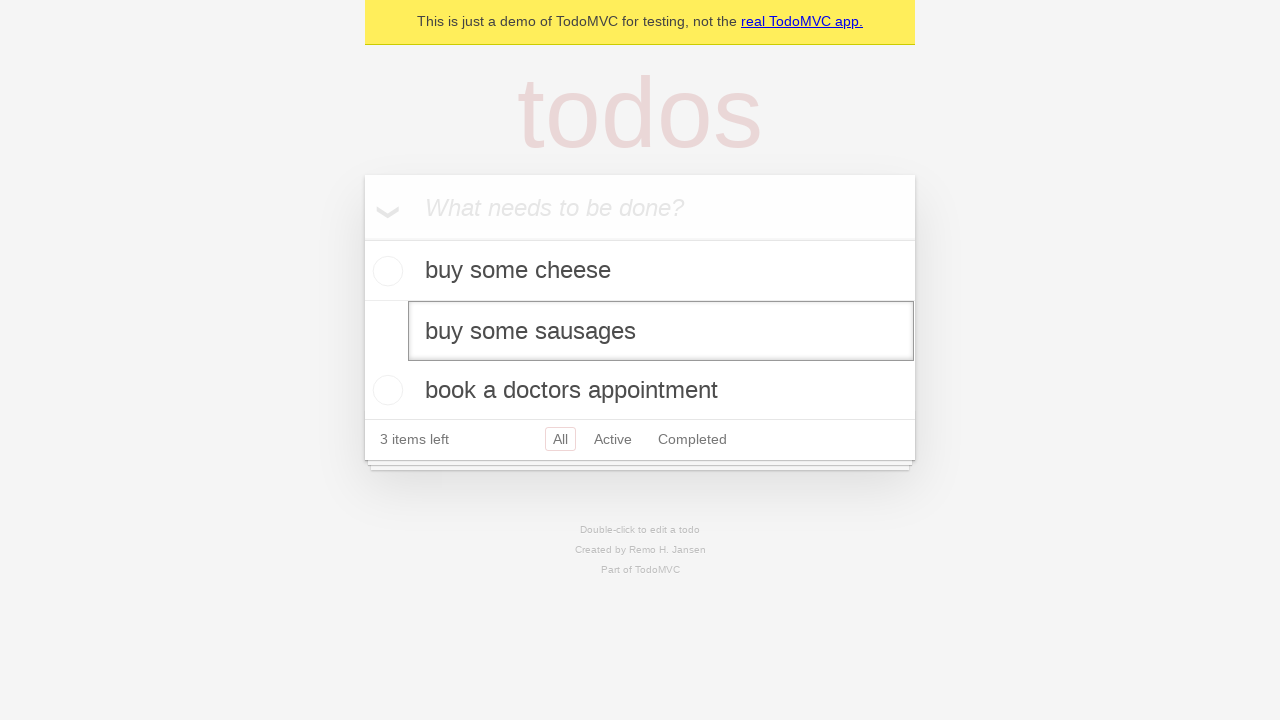

Dispatched blur event to save edit changes
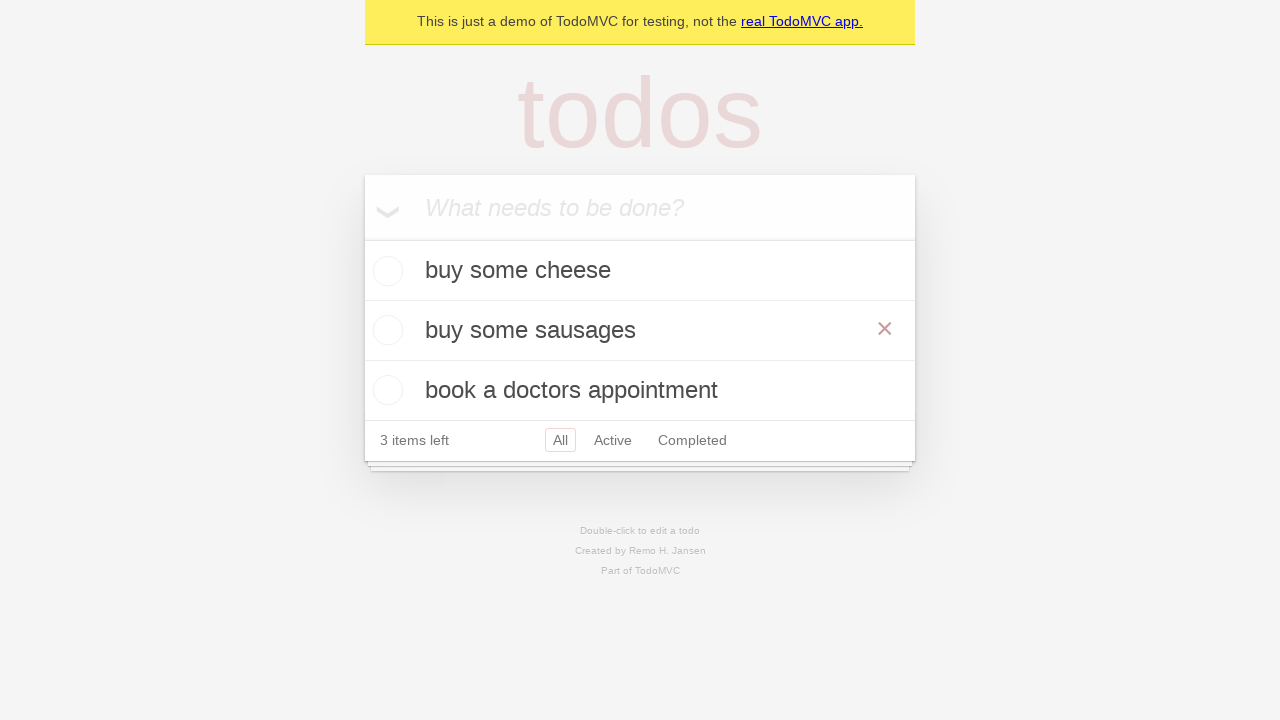

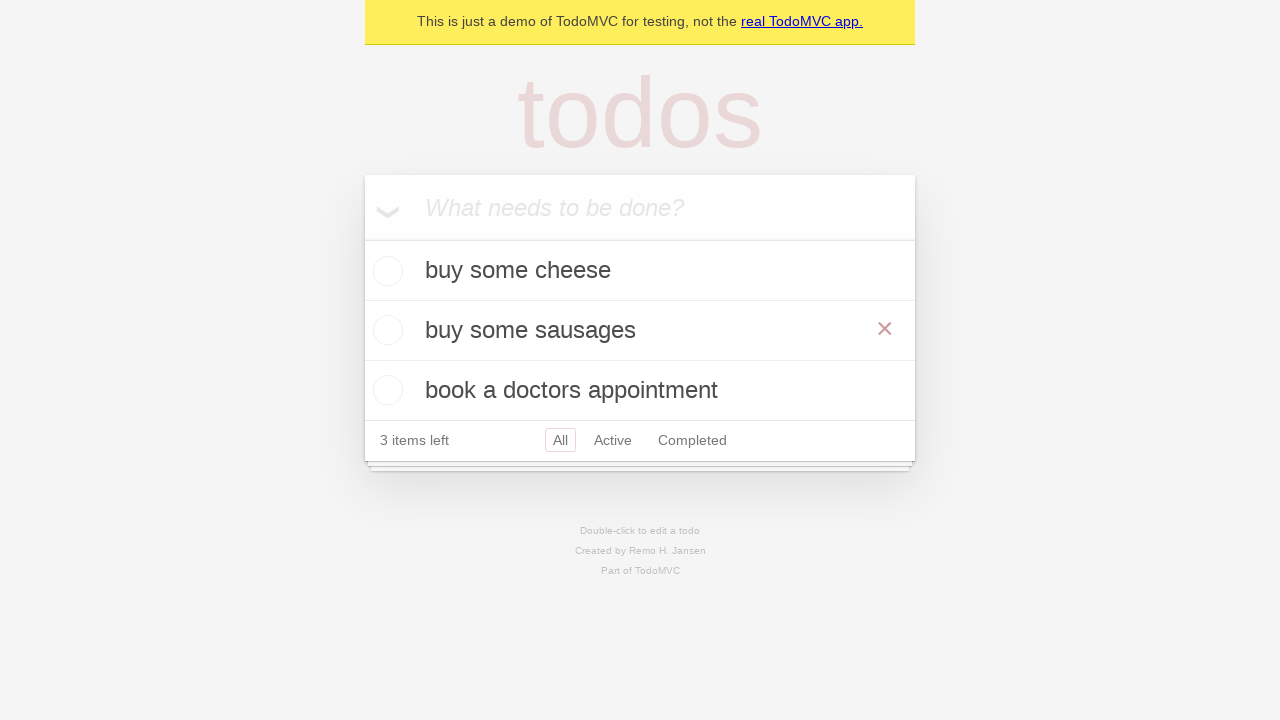